Tests multi-window handling functionality by opening single and multiple browser windows, switching between them, and closing child windows while keeping the parent window active.

Starting URL: https://www.leafground.com/window.xhtml

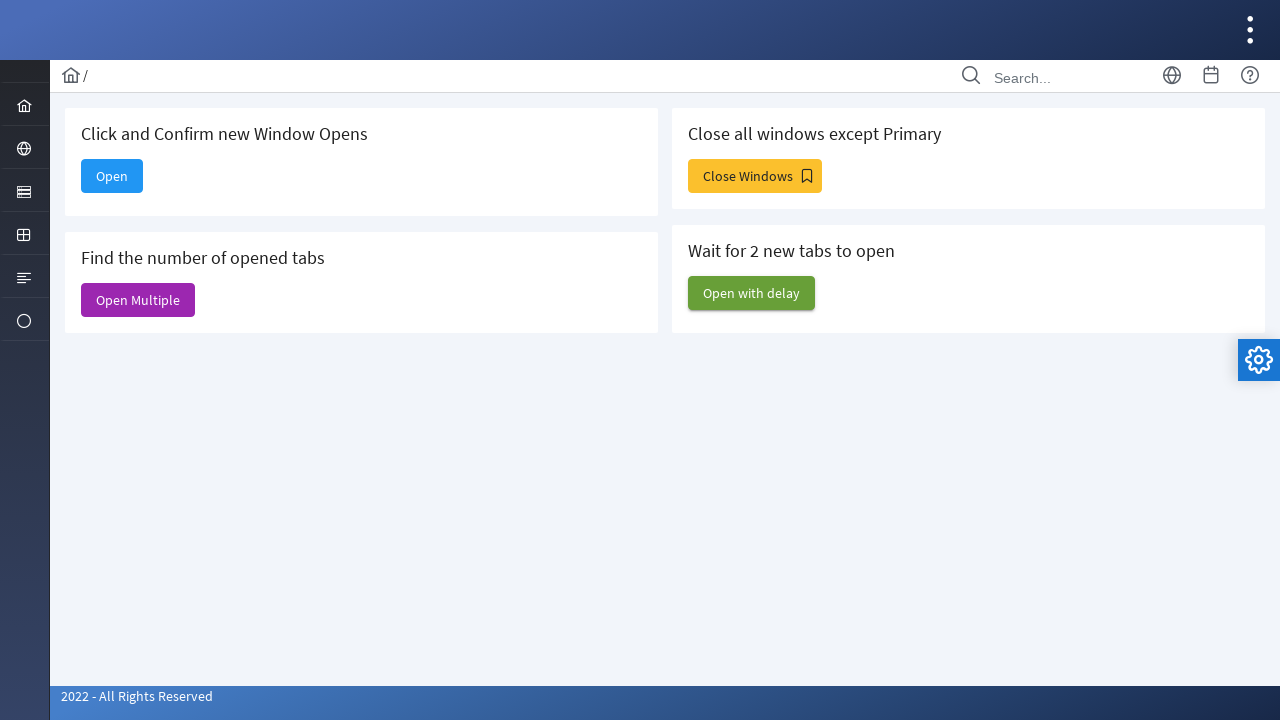

Stored parent page reference
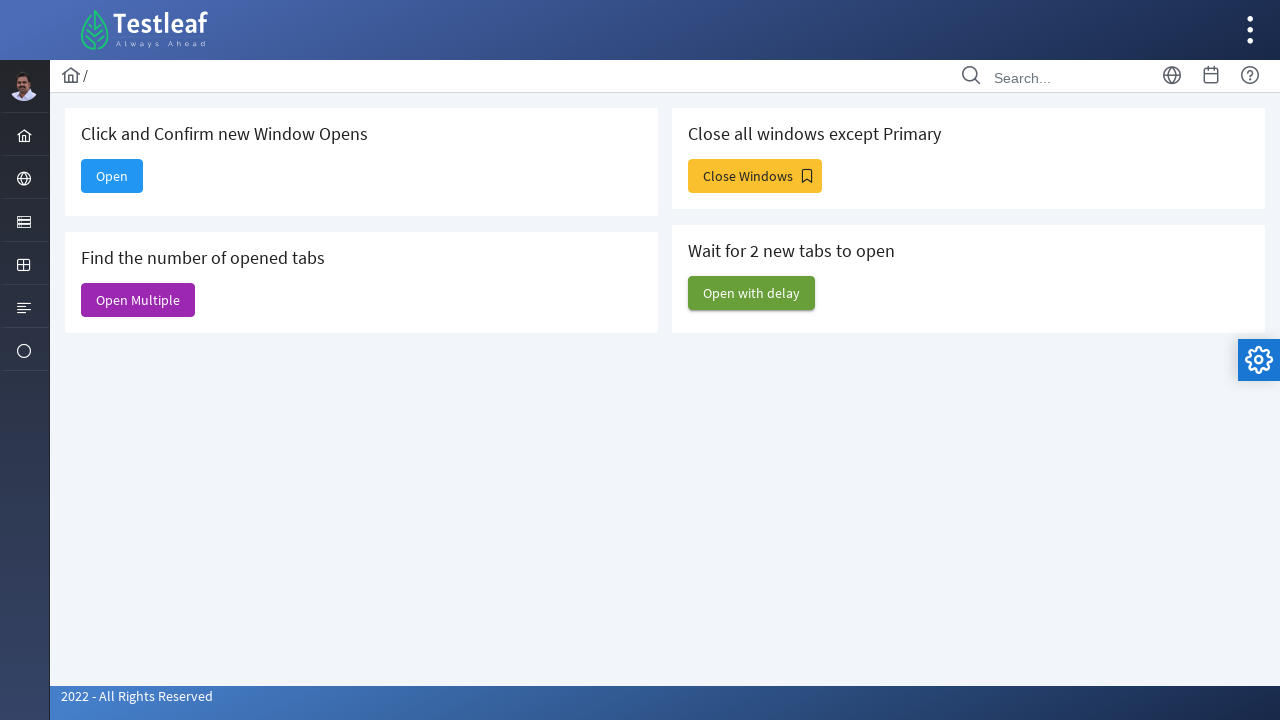

Clicked 'Open' button to open a new window at (112, 176) on xpath=//button/span[contains(@class, 'ui-button-text')]
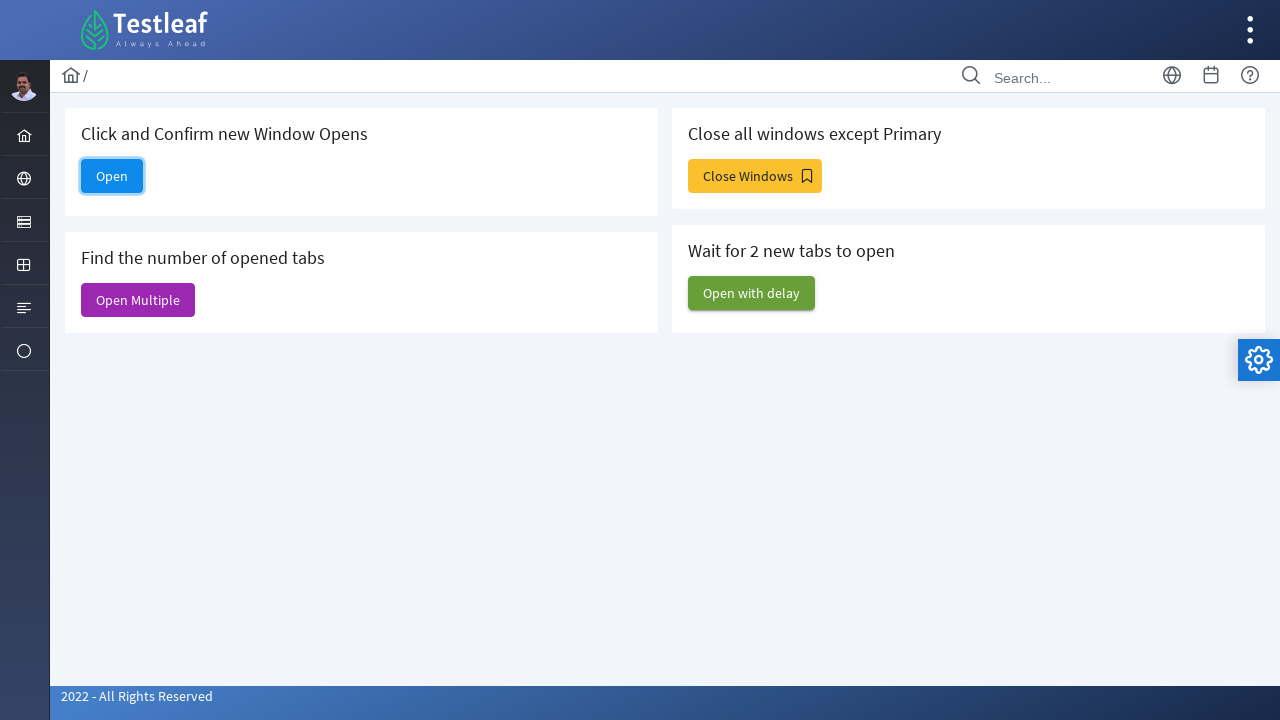

New child window page object obtained
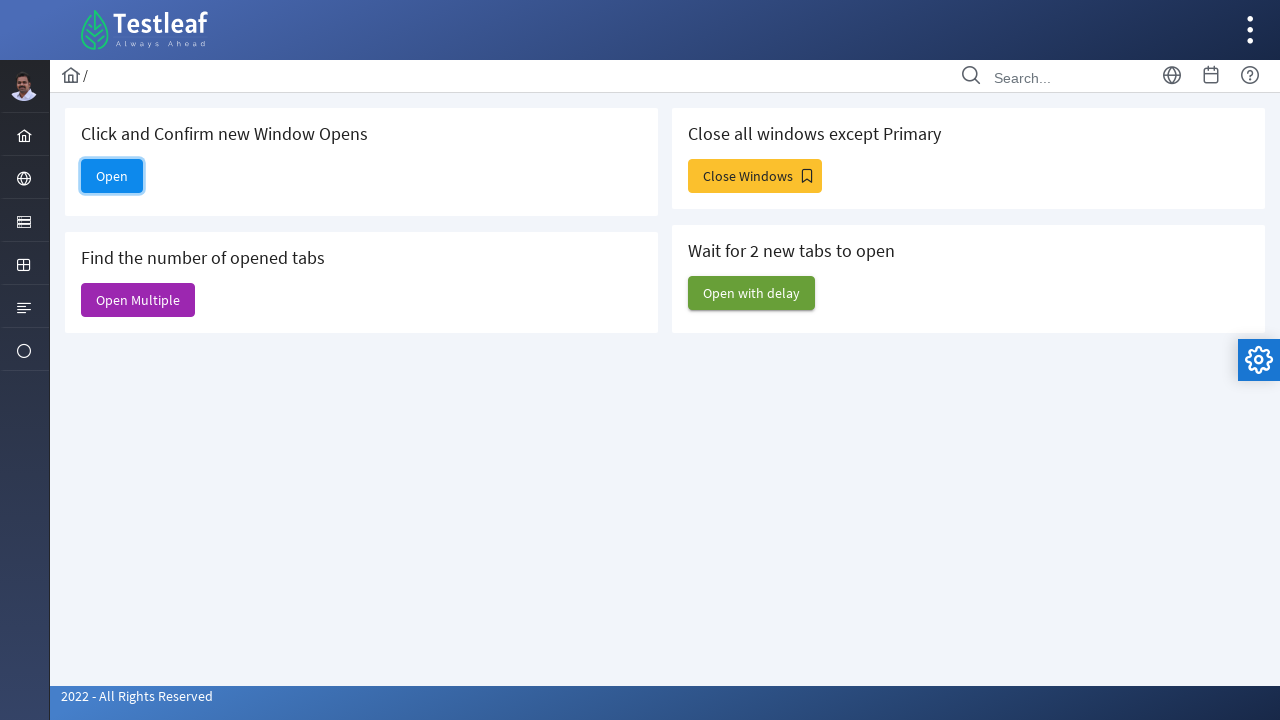

Child window loaded completely
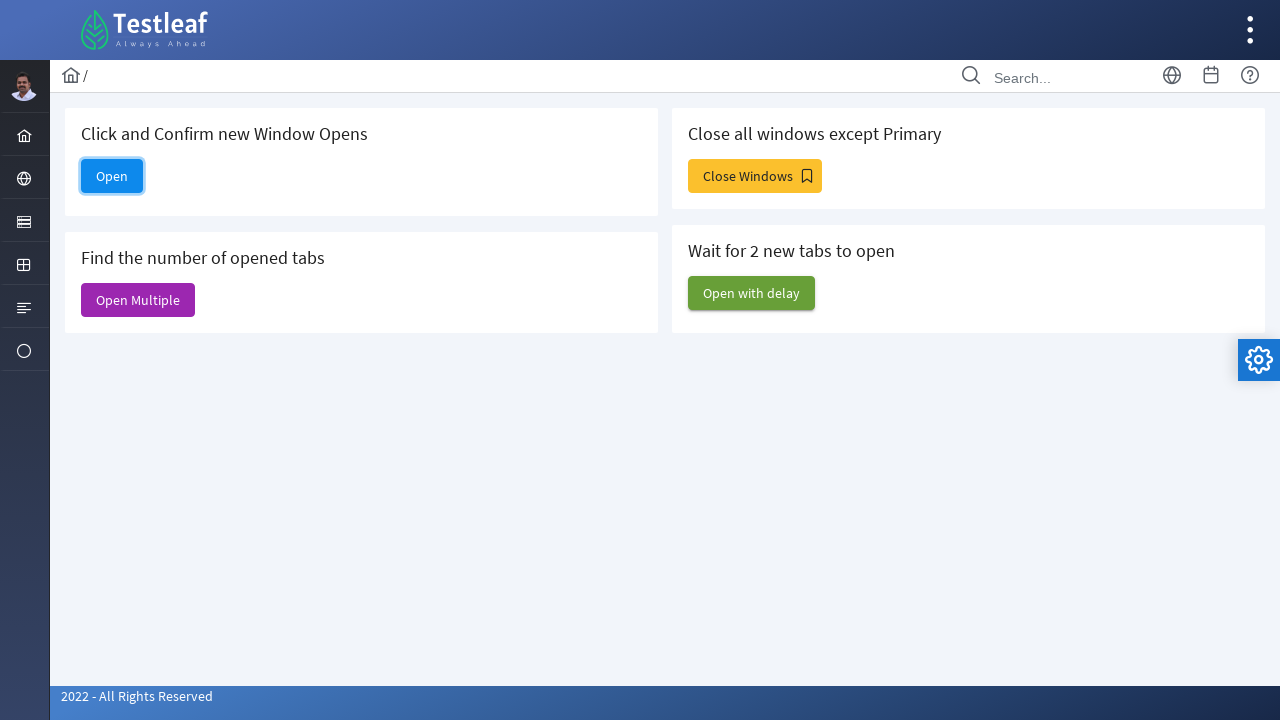

Closed the child window
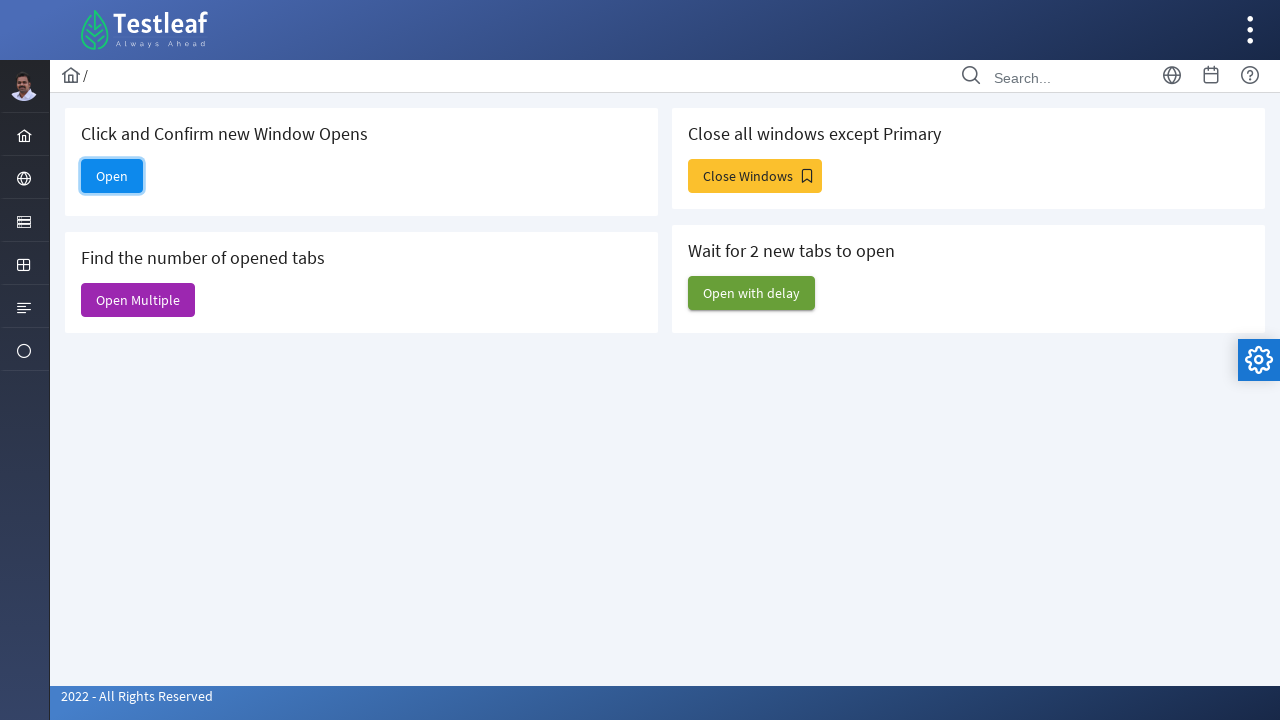

Clicked 'Open Multiple' button to open multiple windows at (138, 300) on #j_idt88\:j_idt91
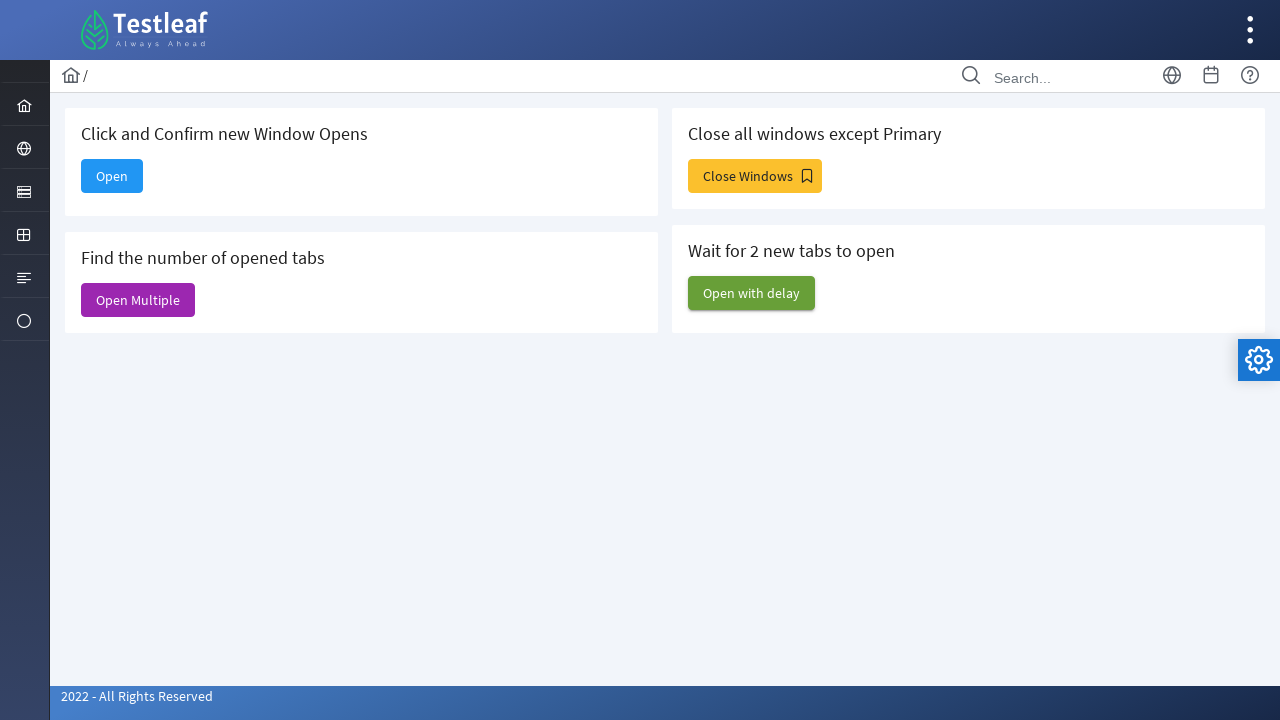

Waited 1500ms for multiple windows to open
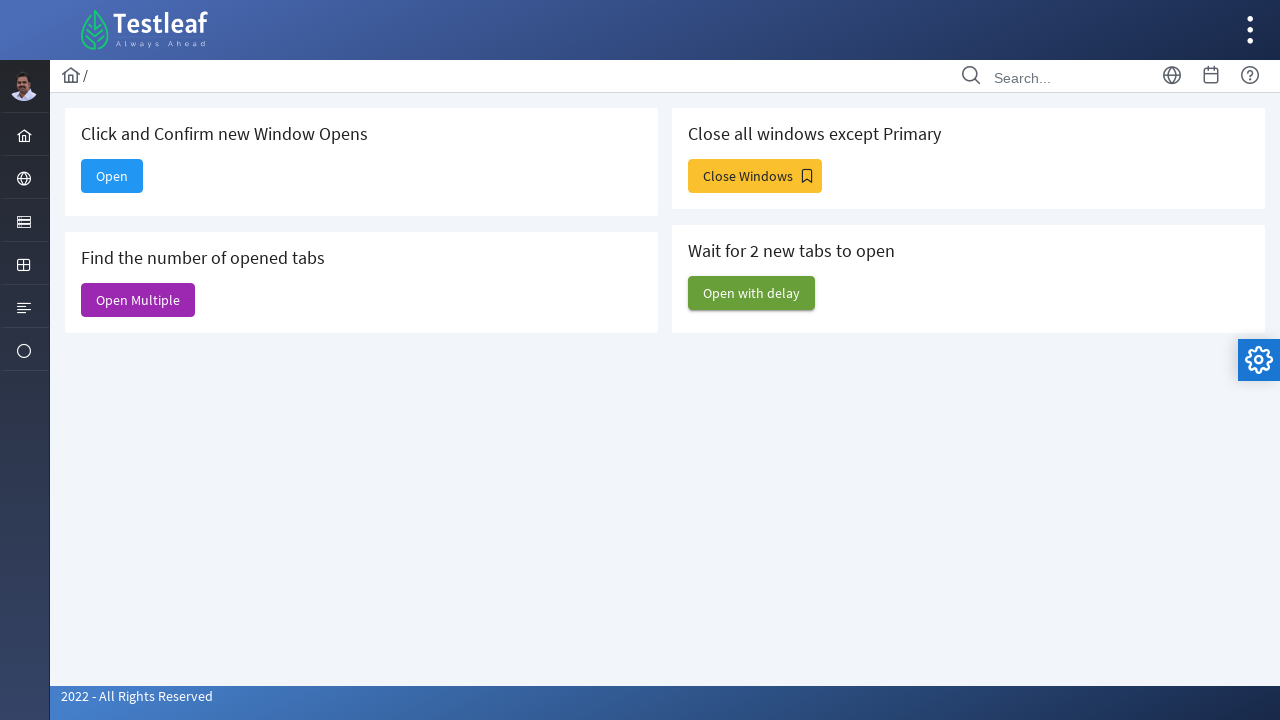

Verified 6 total windows are open
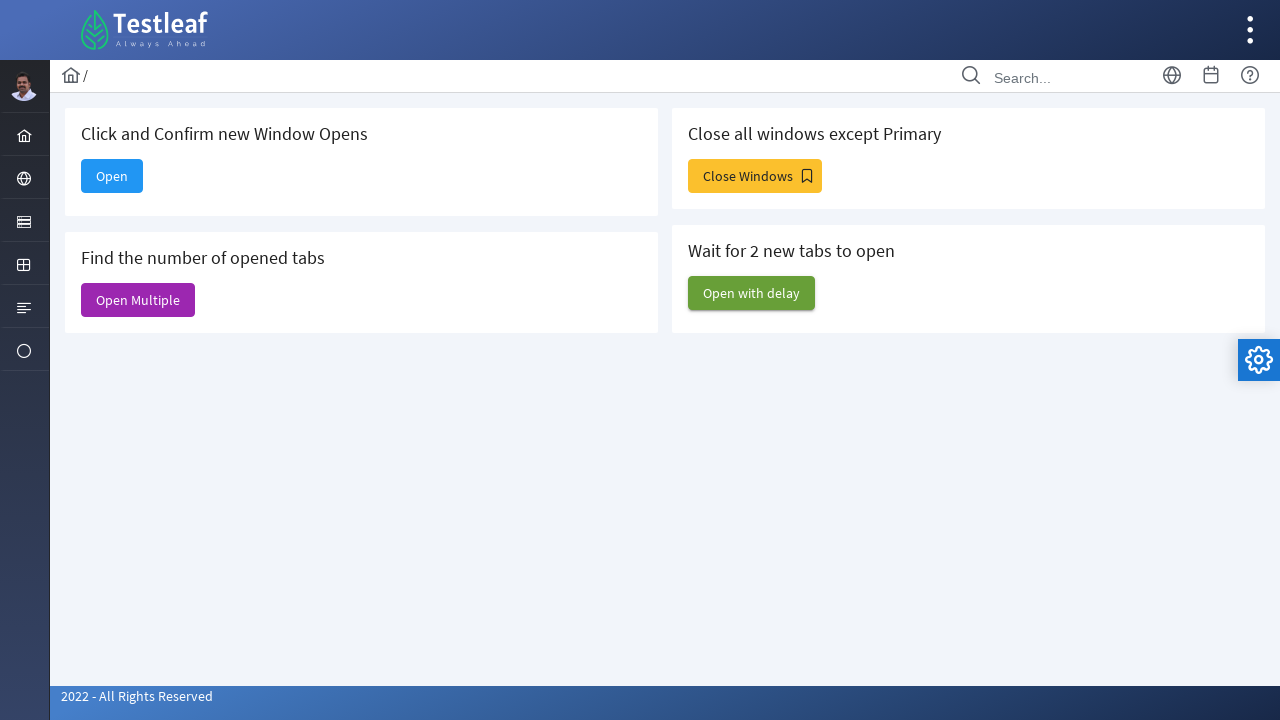

Clicked 'Close All' button to close all child windows at (755, 176) on xpath=//*[@id='j_idt88:j_idt93']
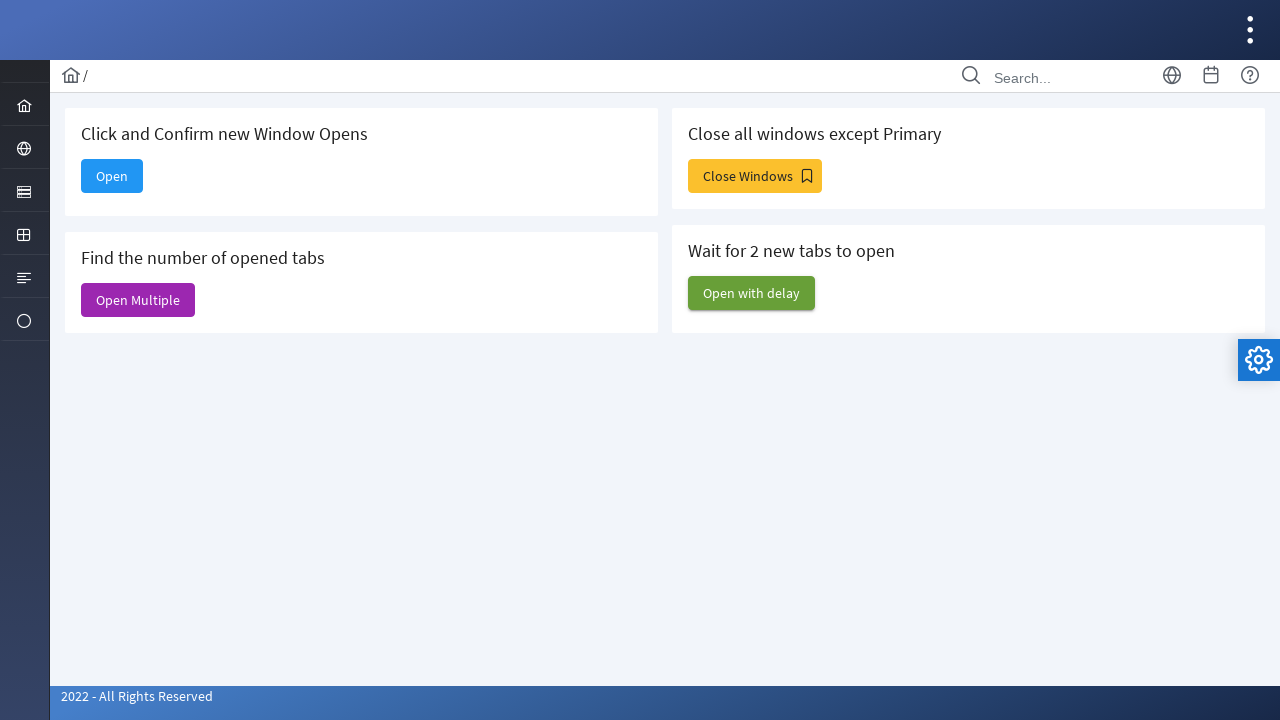

Waited 1500ms for windows to close
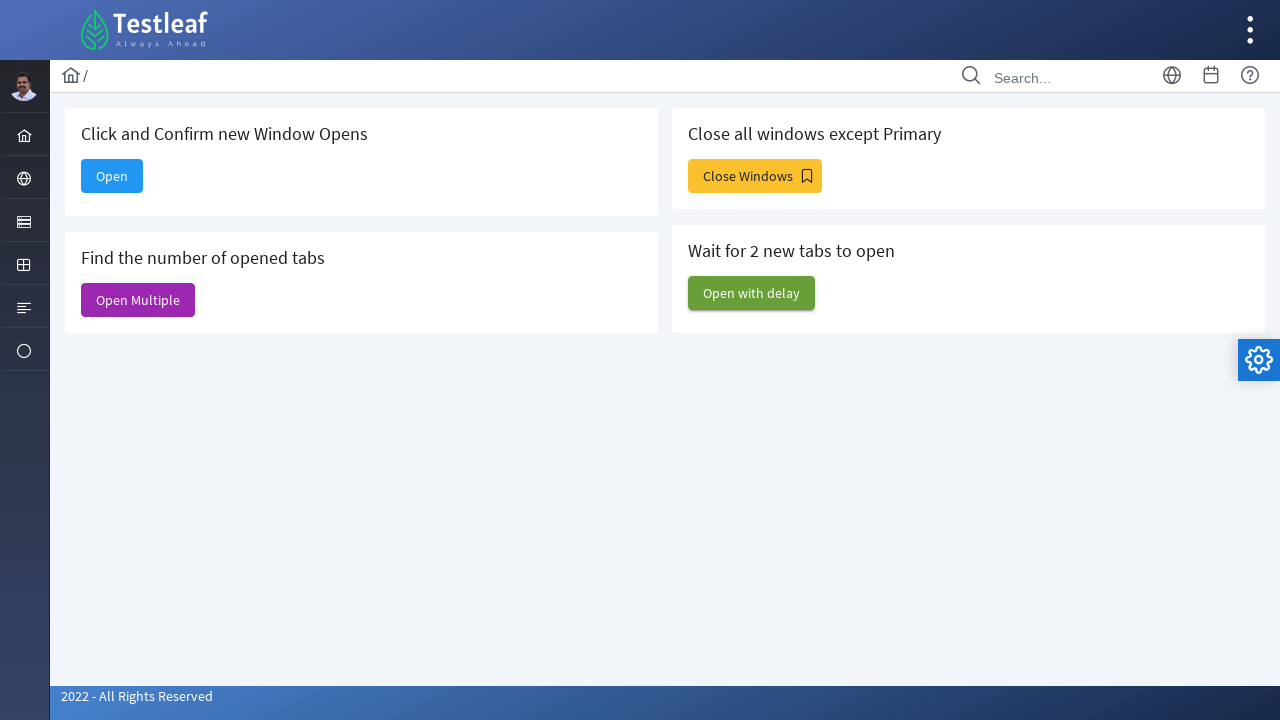

Closed remaining child window to keep only parent window active
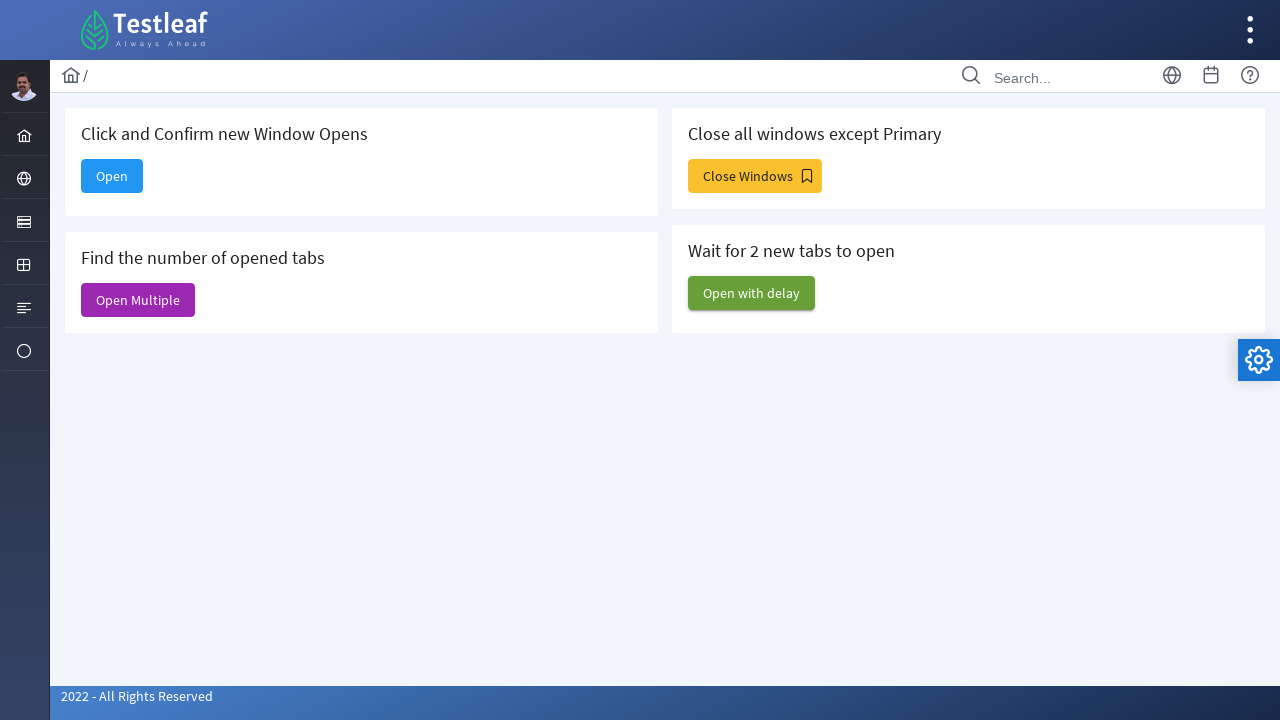

Closed remaining child window to keep only parent window active
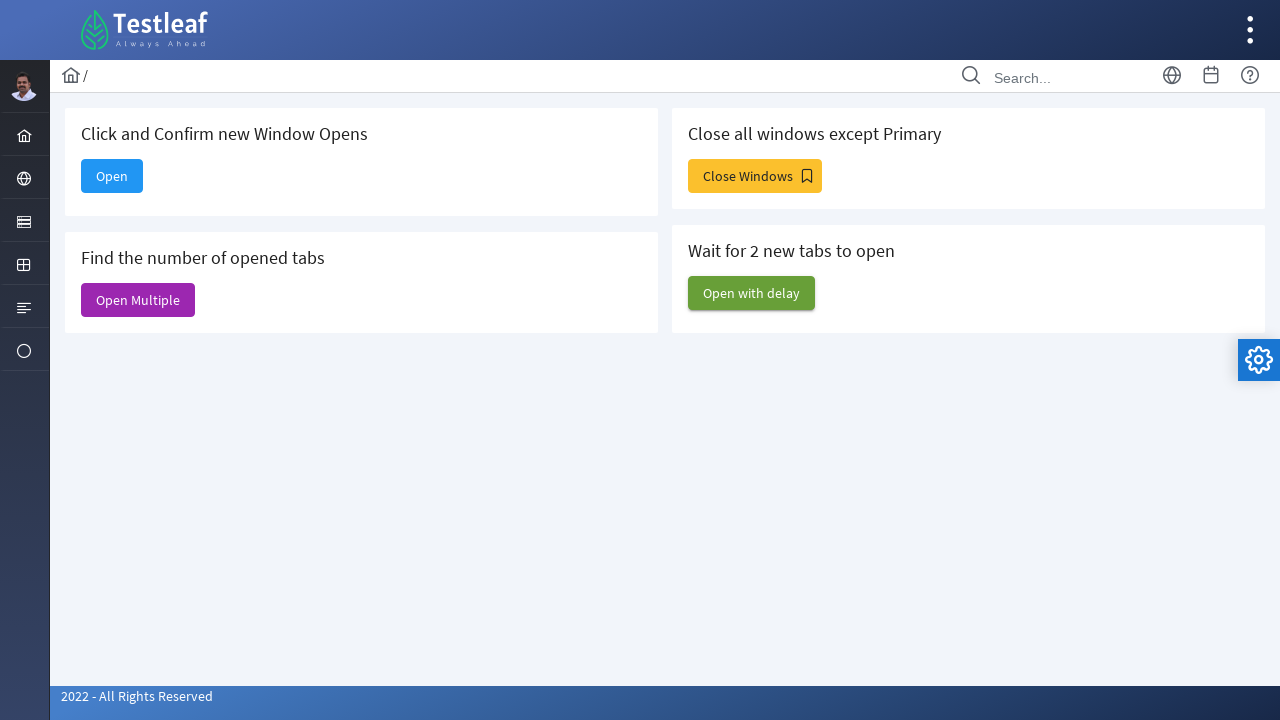

Closed remaining child window to keep only parent window active
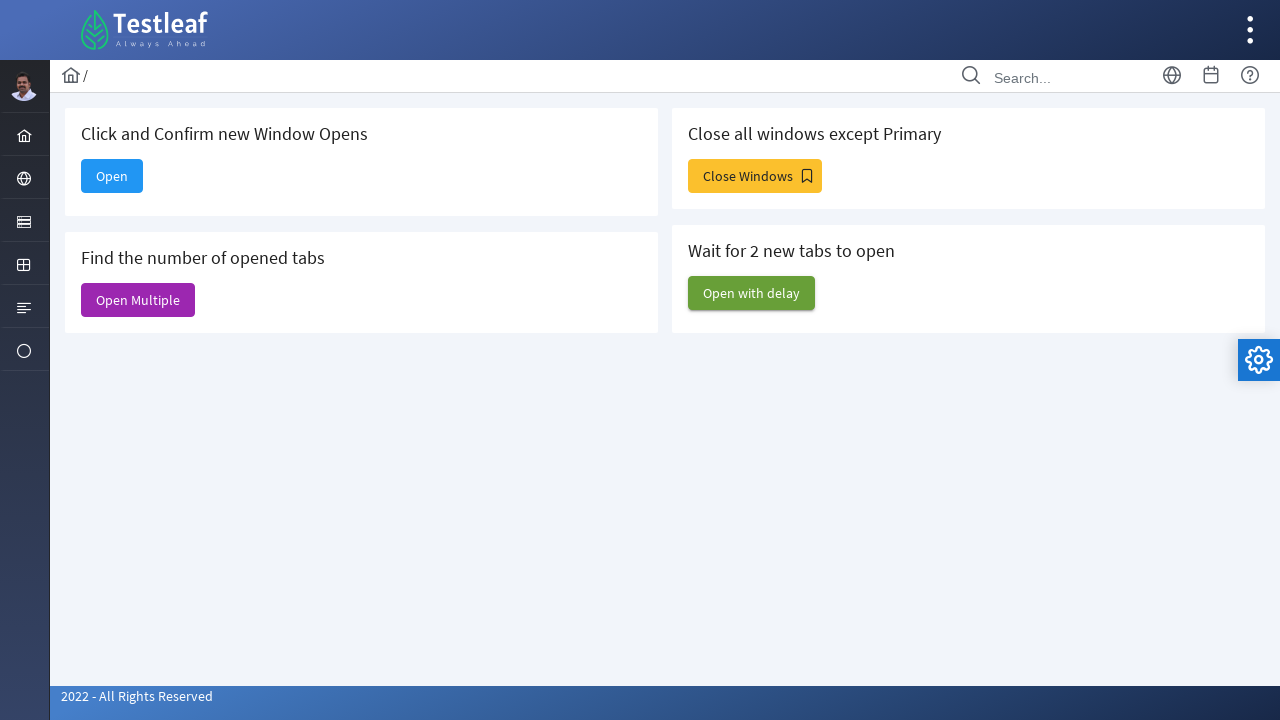

Closed remaining child window to keep only parent window active
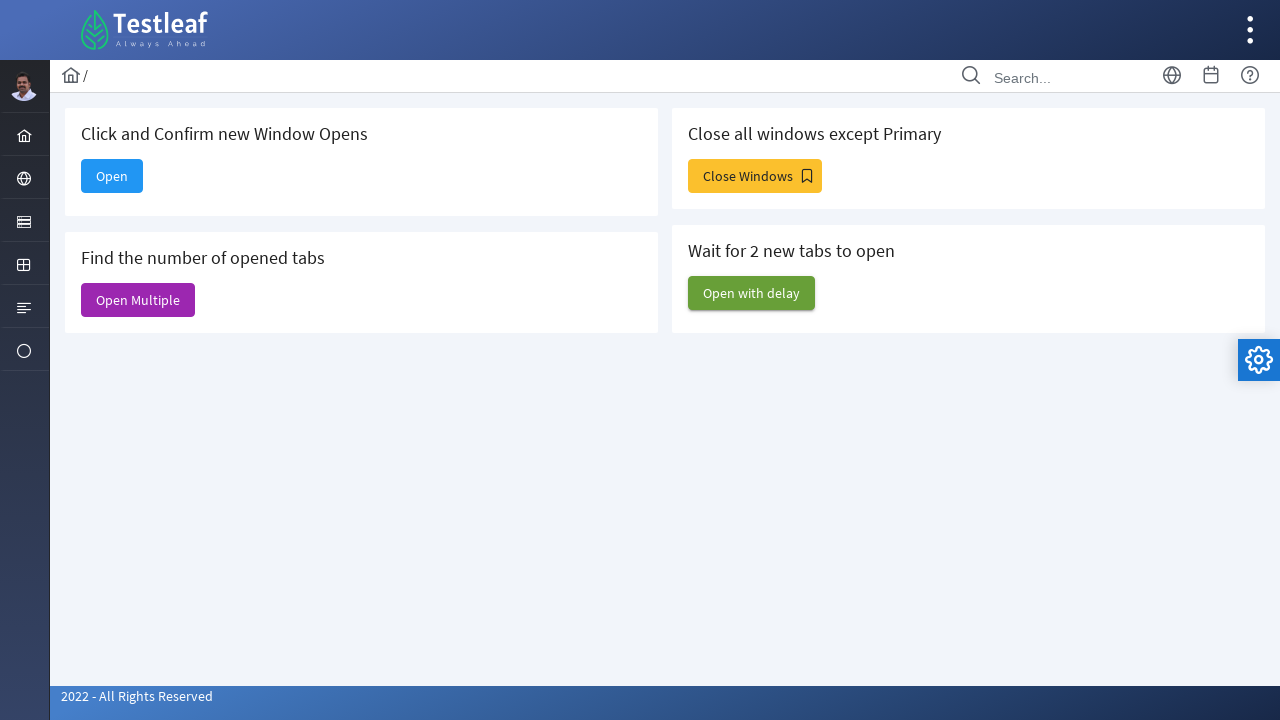

Closed remaining child window to keep only parent window active
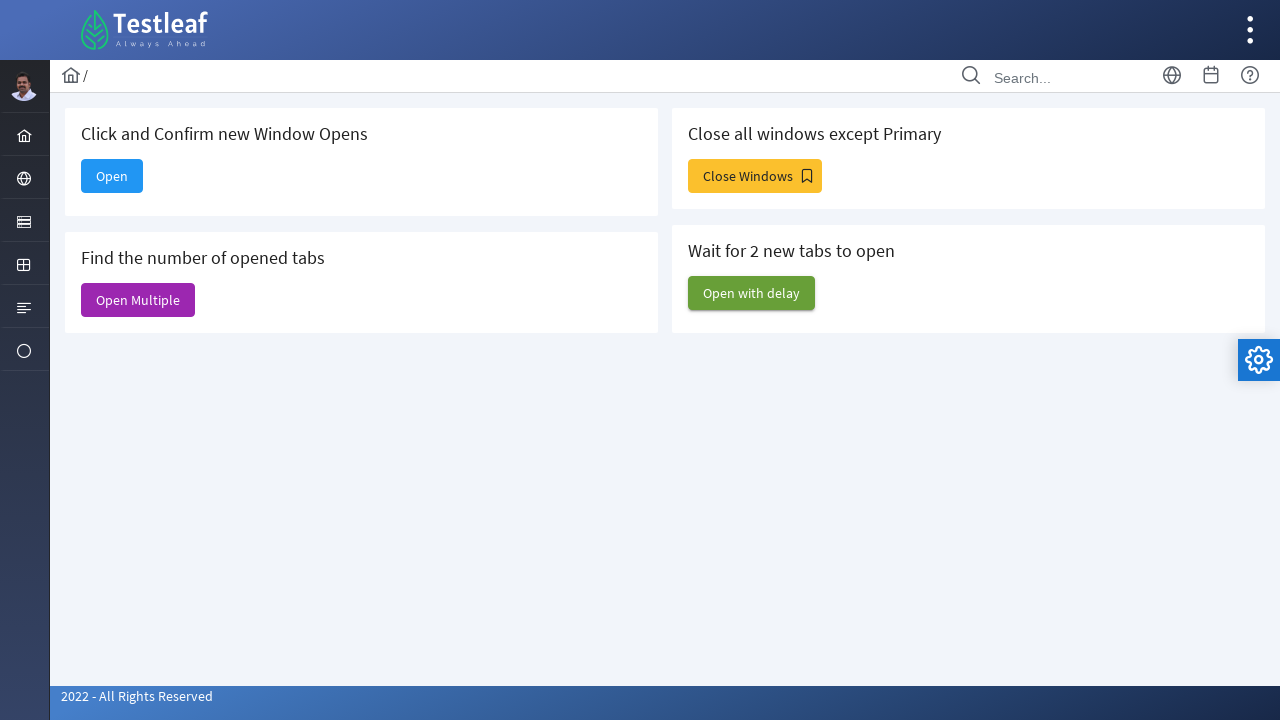

Closed remaining child window to keep only parent window active
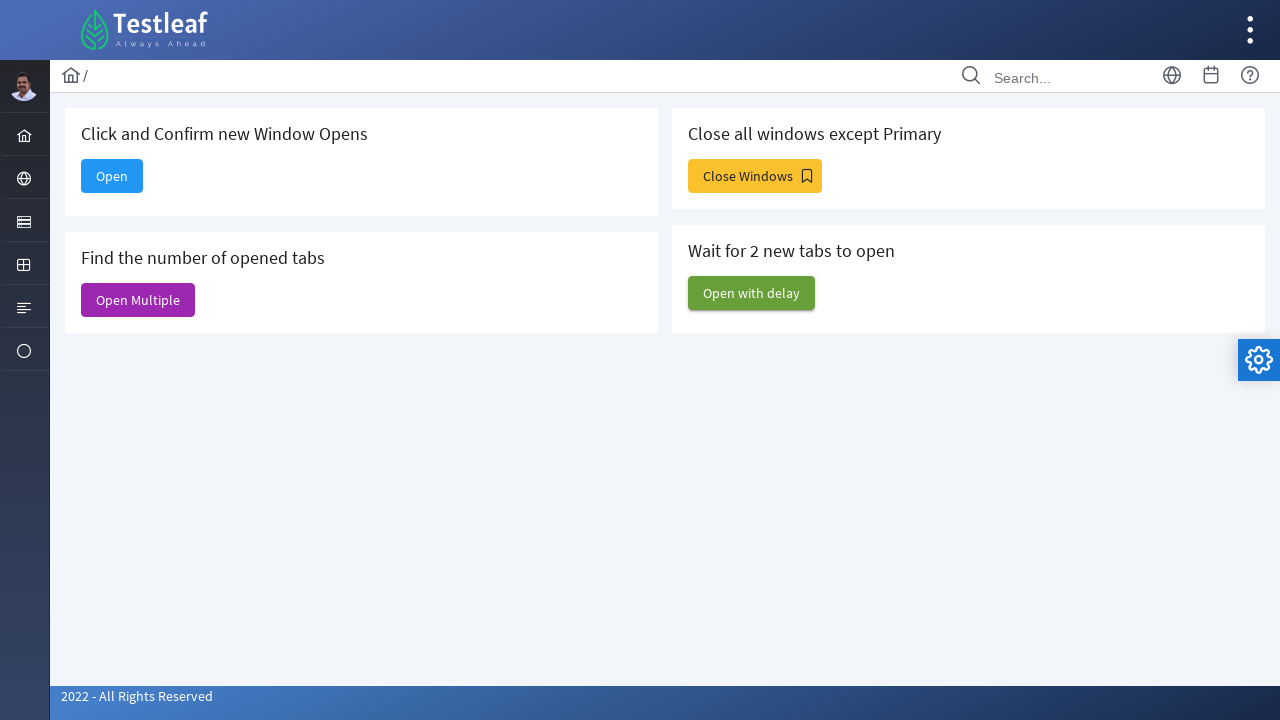

Closed remaining child window to keep only parent window active
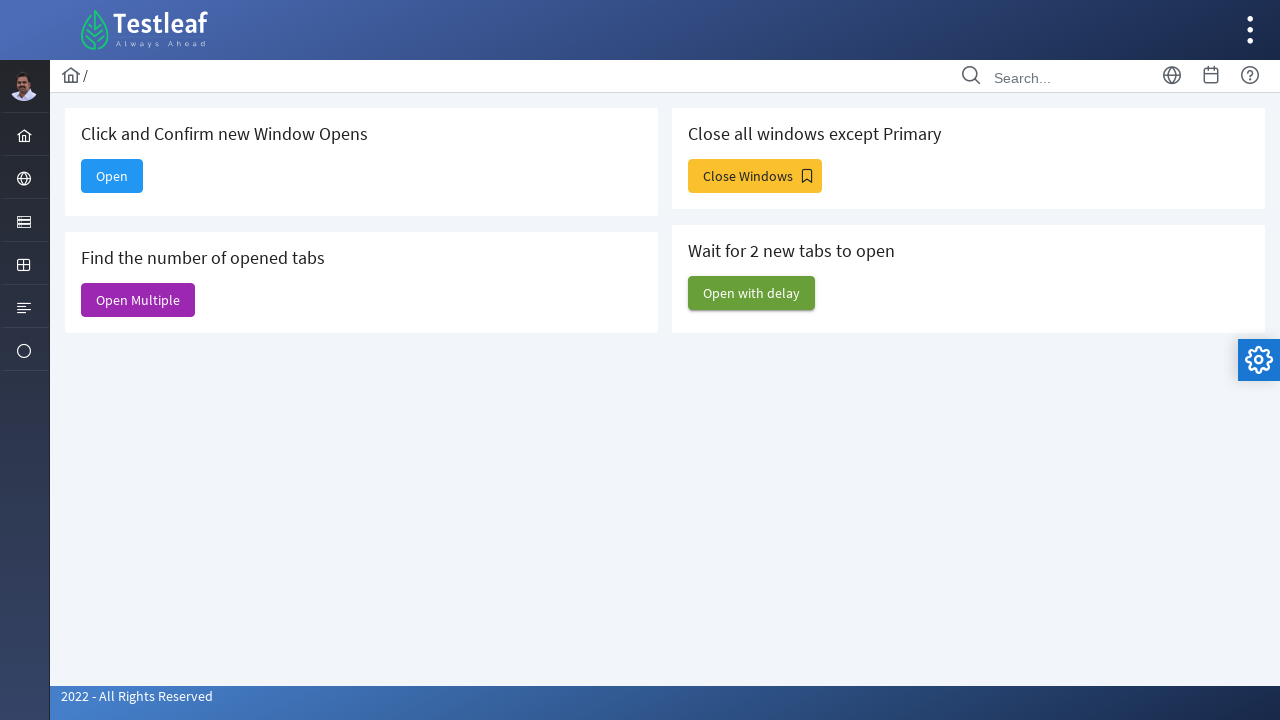

Closed remaining child window to keep only parent window active
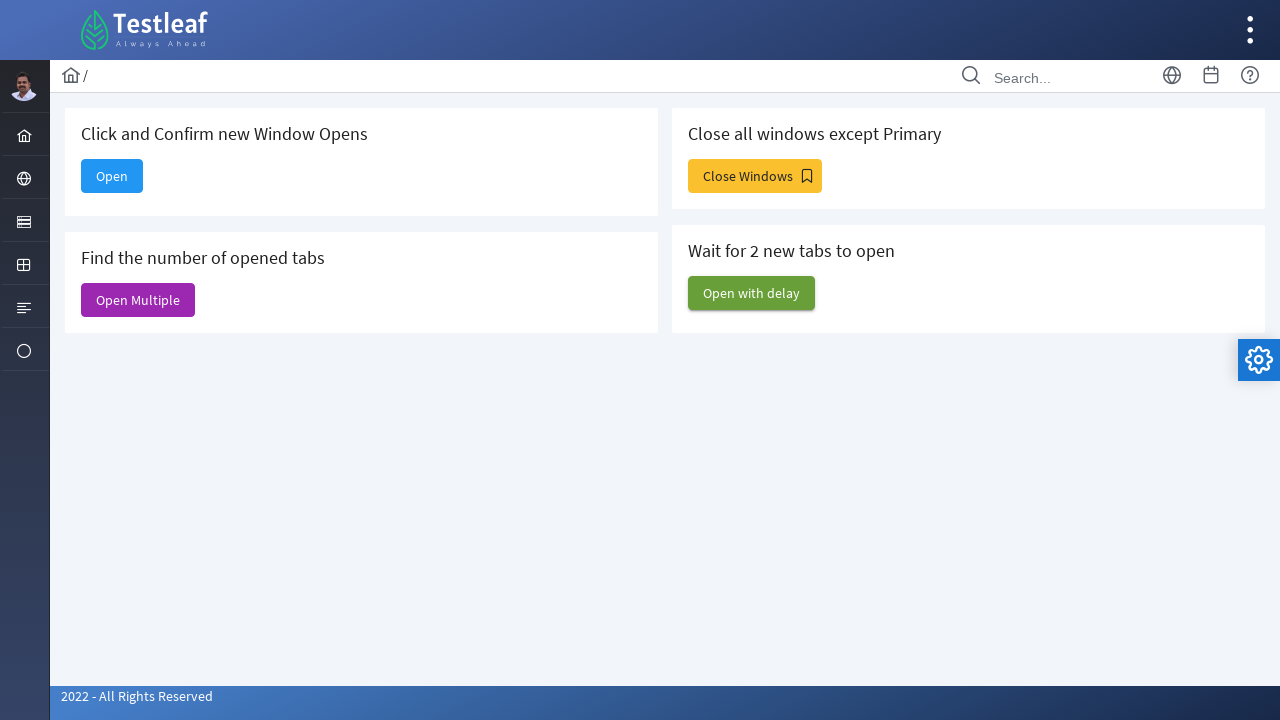

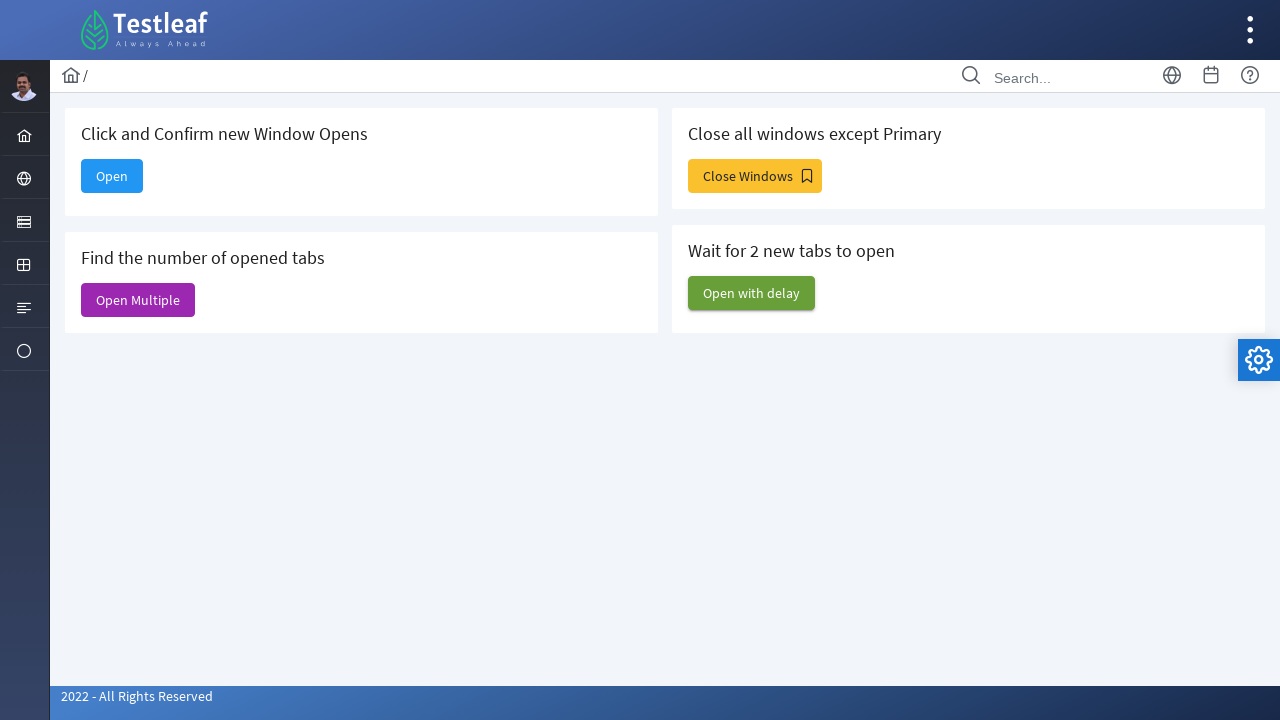